Tests file download functionality by clicking the download button and waiting for the download to complete

Starting URL: https://demoqa.com/upload-download

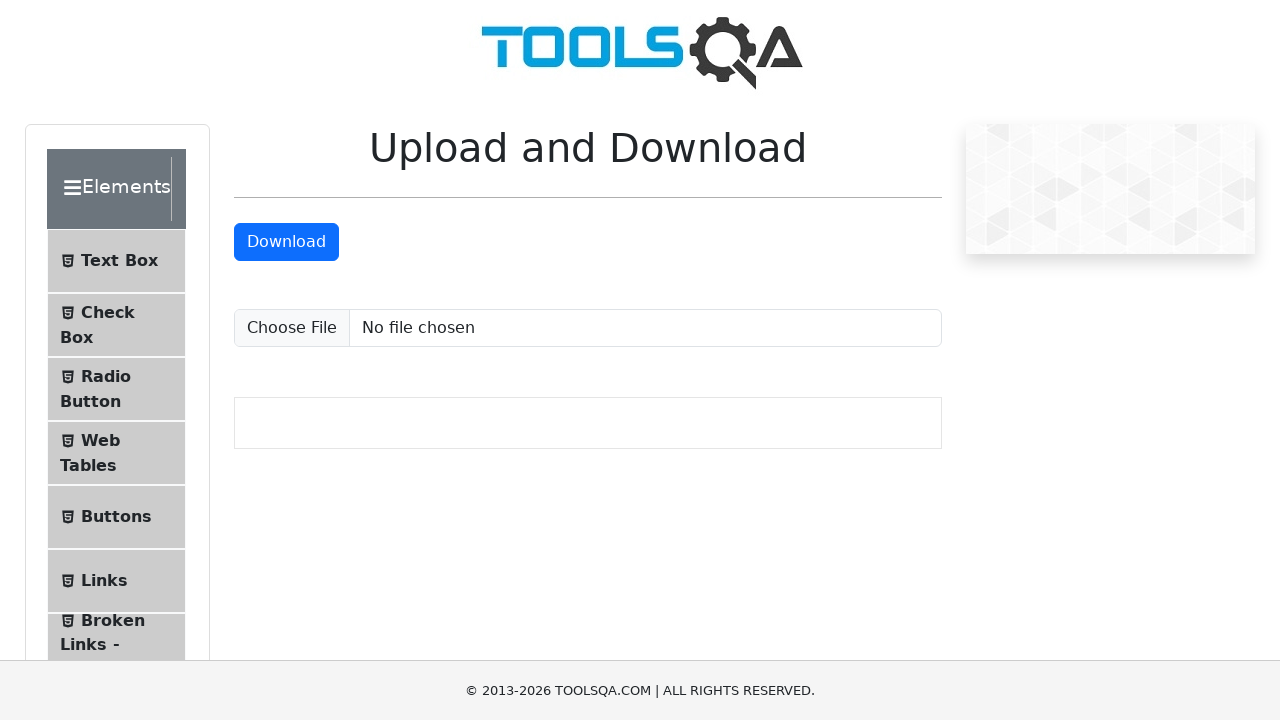

Clicked the download button at (286, 242) on #downloadButton
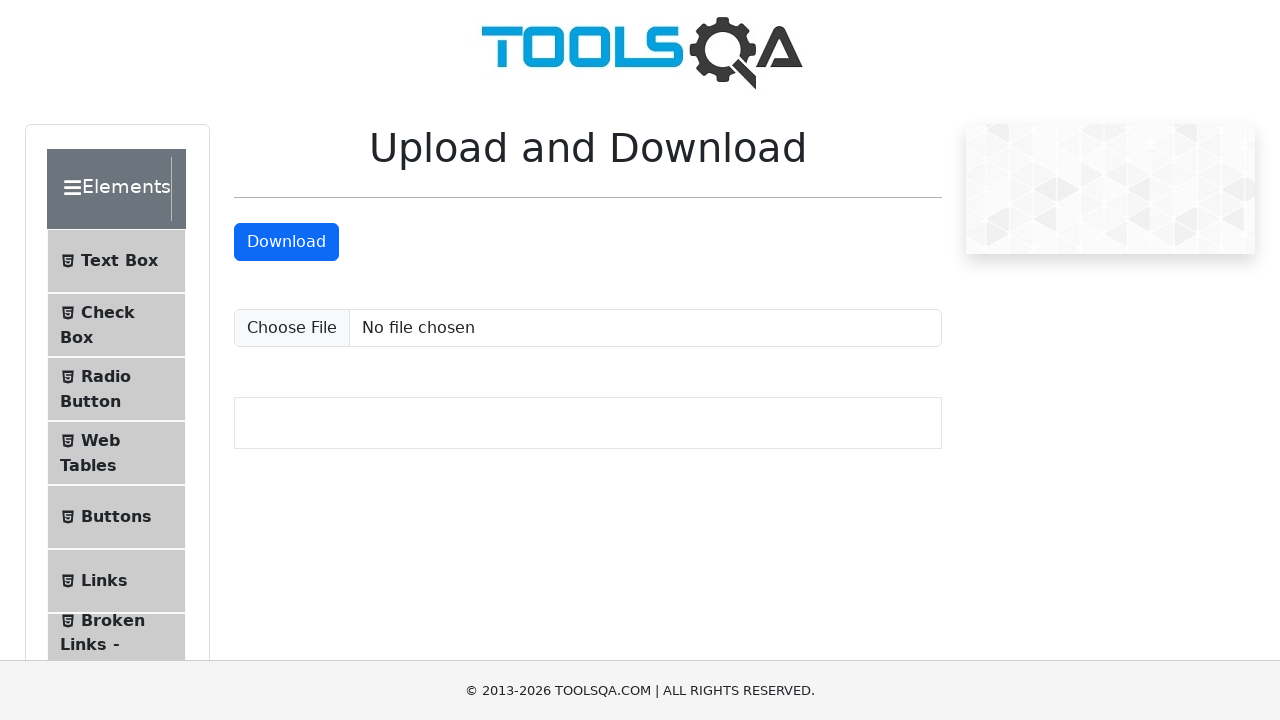

Initiated download and waited for download event at (286, 242) on #downloadButton
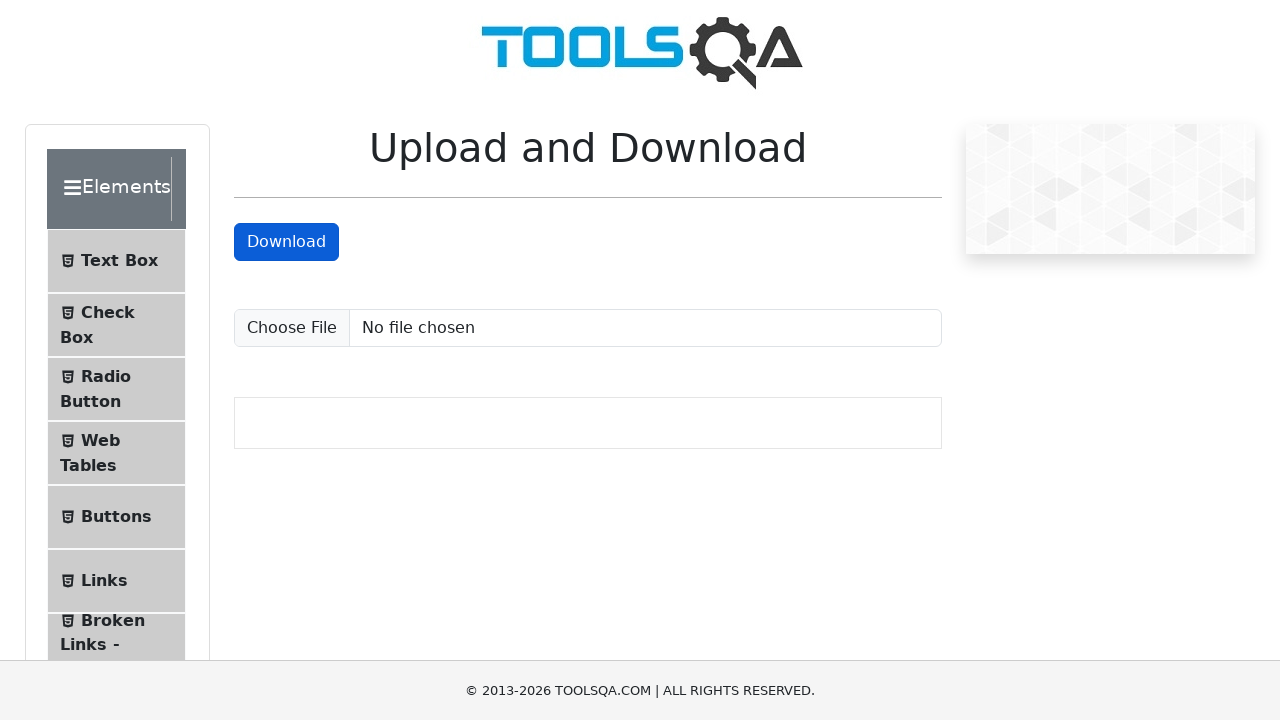

Captured download object from download event
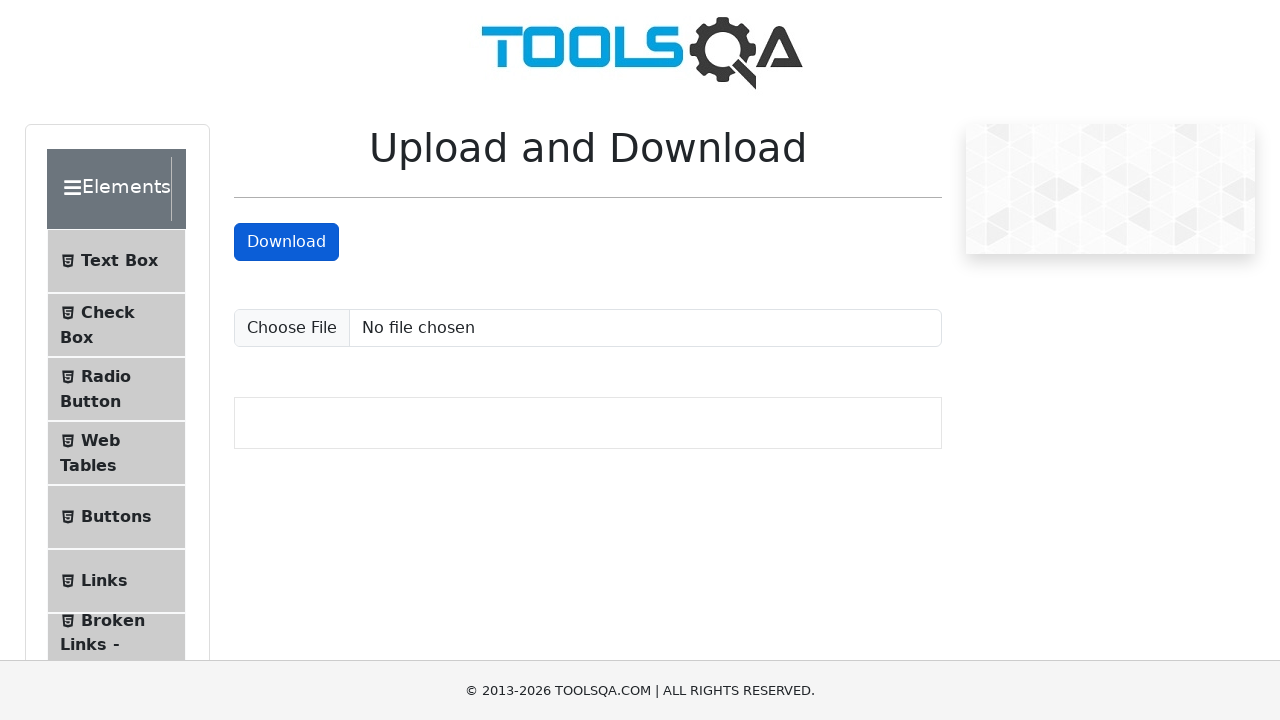

Download completed and file path retrieved
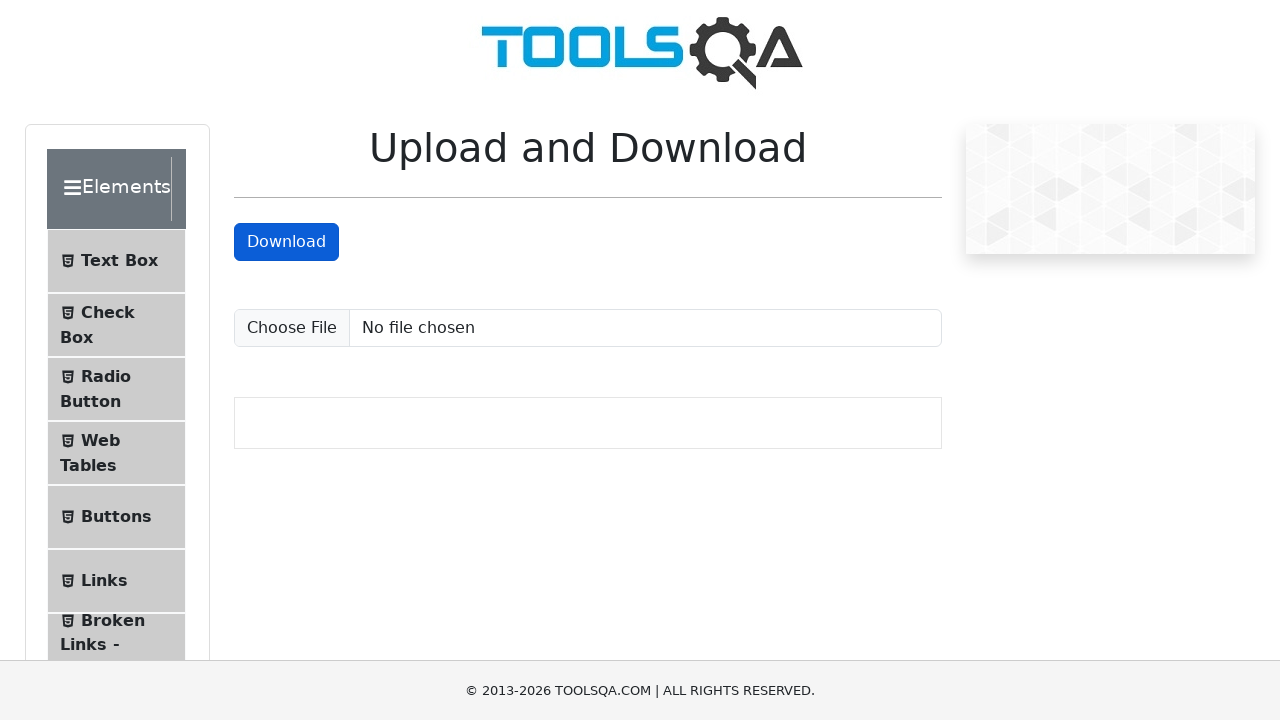

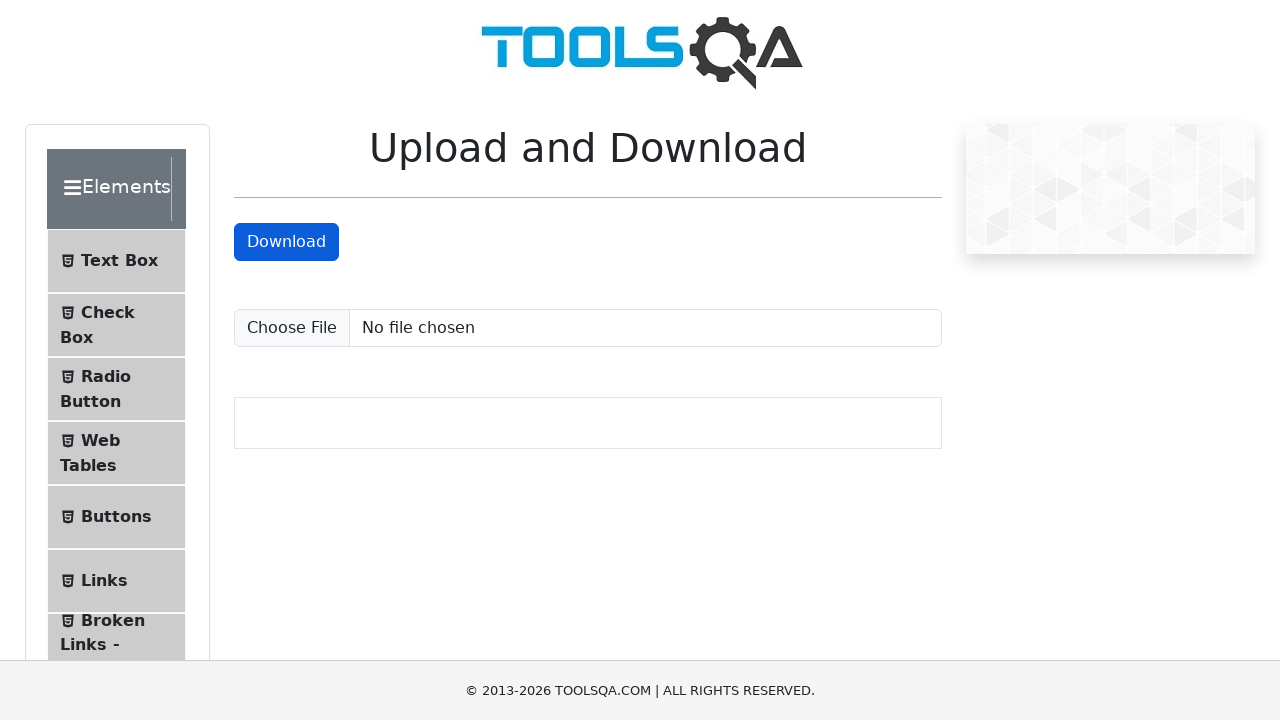